Navigates to a programming languages website, clicks through to view languages starting with numbers, and verifies that 10 languages are displayed

Starting URL: http://www.99-bottles-of-beer.net/

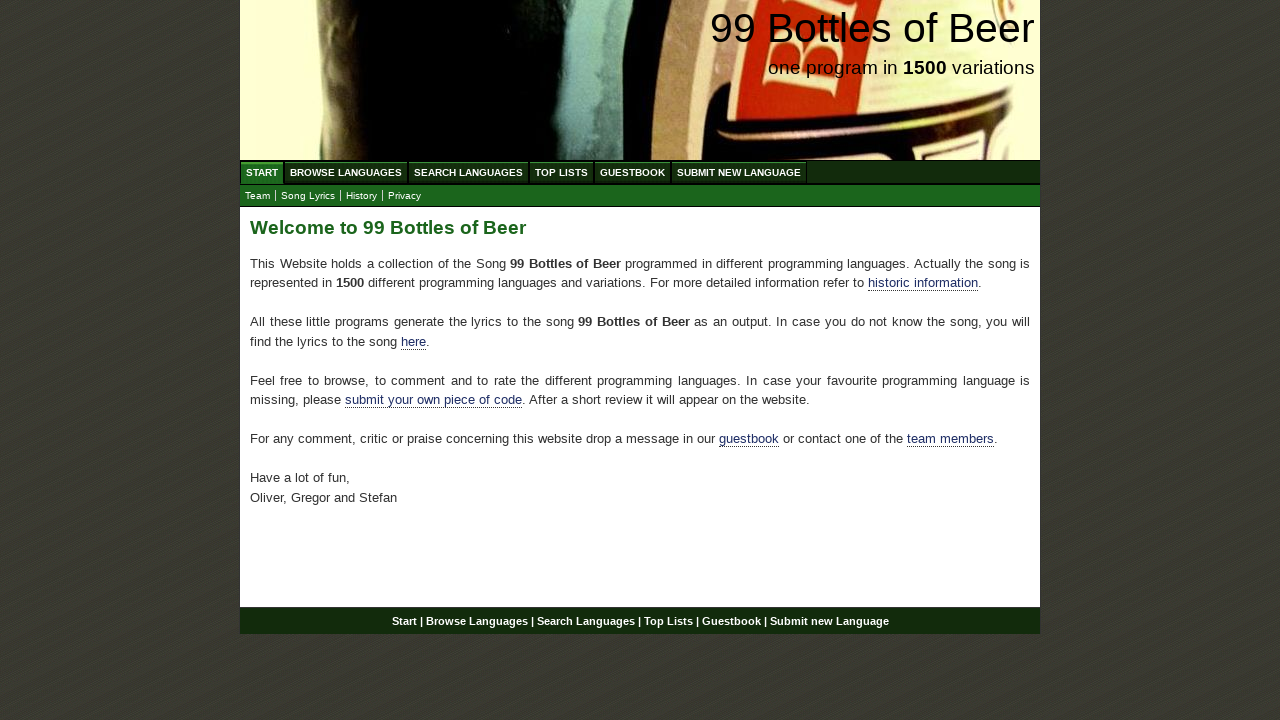

Clicked on browse languages link at (346, 172) on xpath=//ul[@id='menu']/li/a[@href='/abc.html']
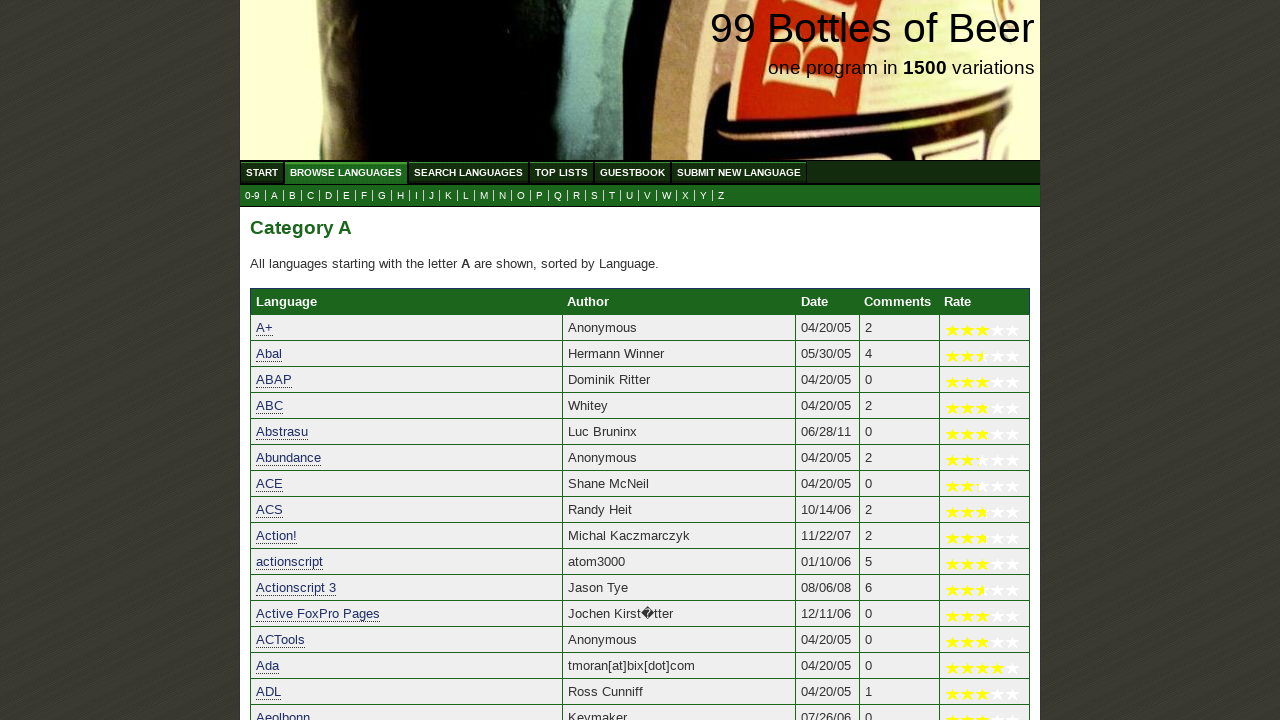

Clicked on languages starting with '0' at (252, 196) on xpath=//a[@href='0.html']
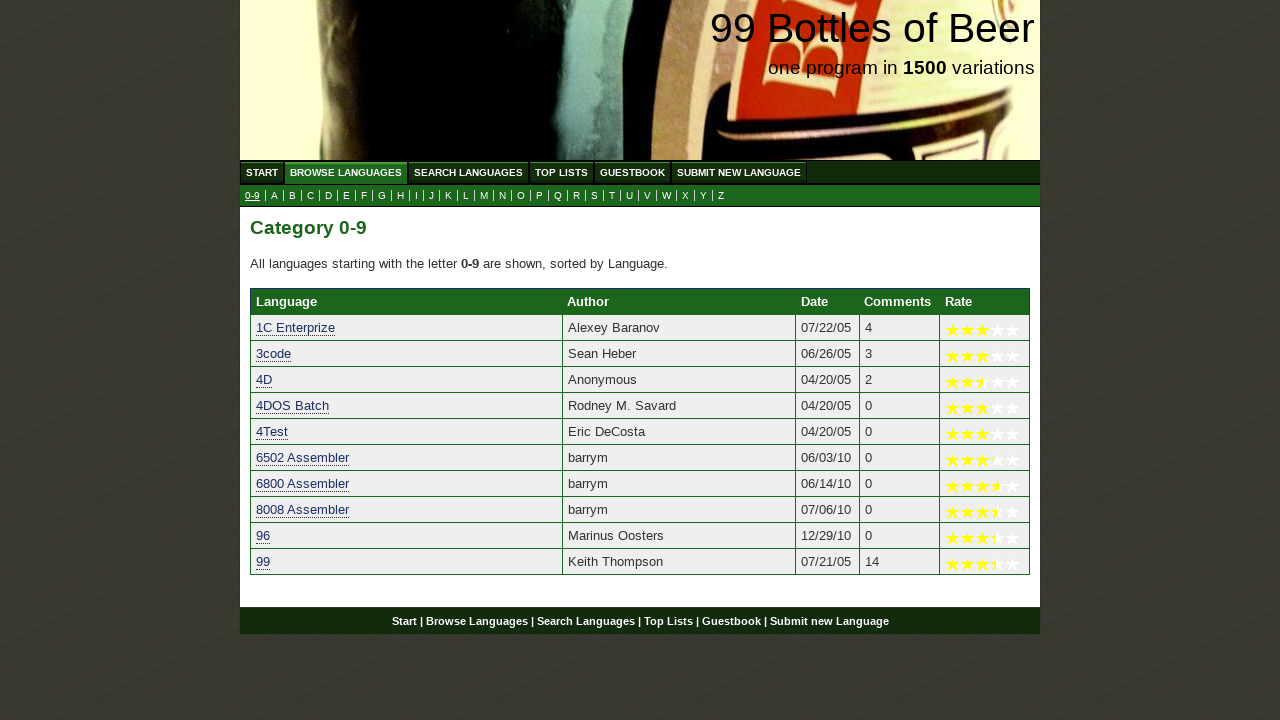

Located language rows element
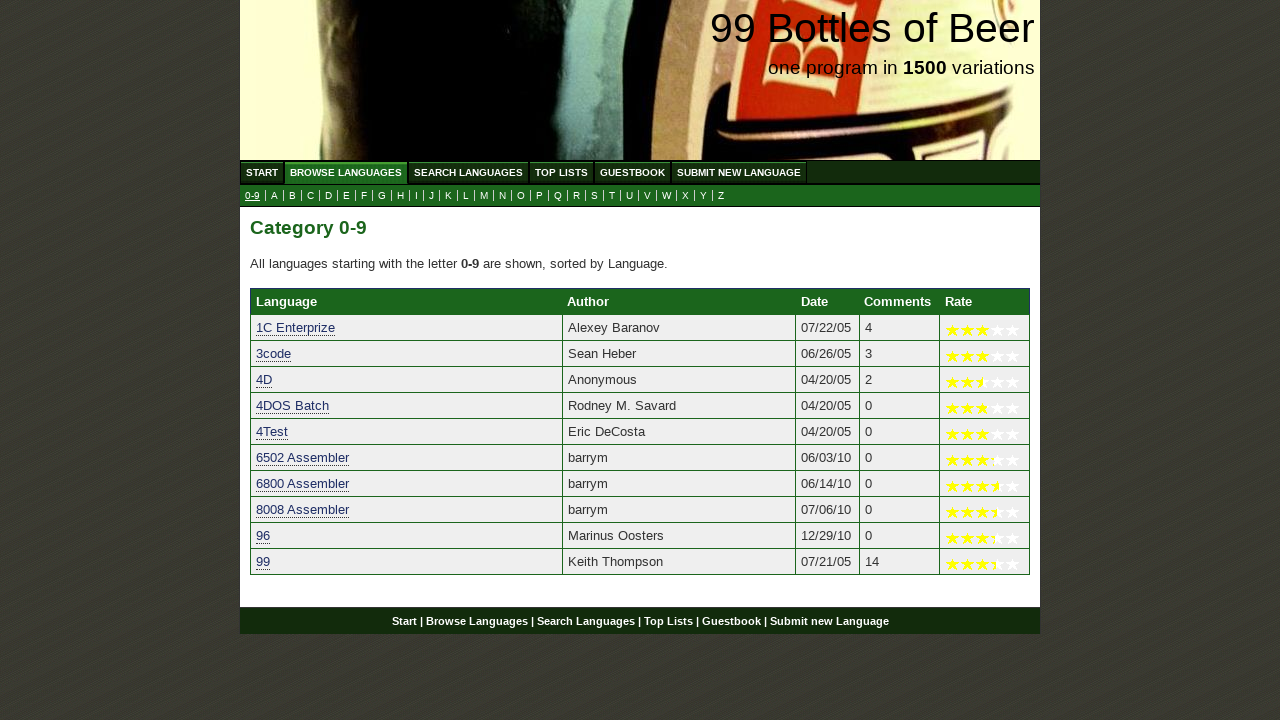

Waited for language entries to load
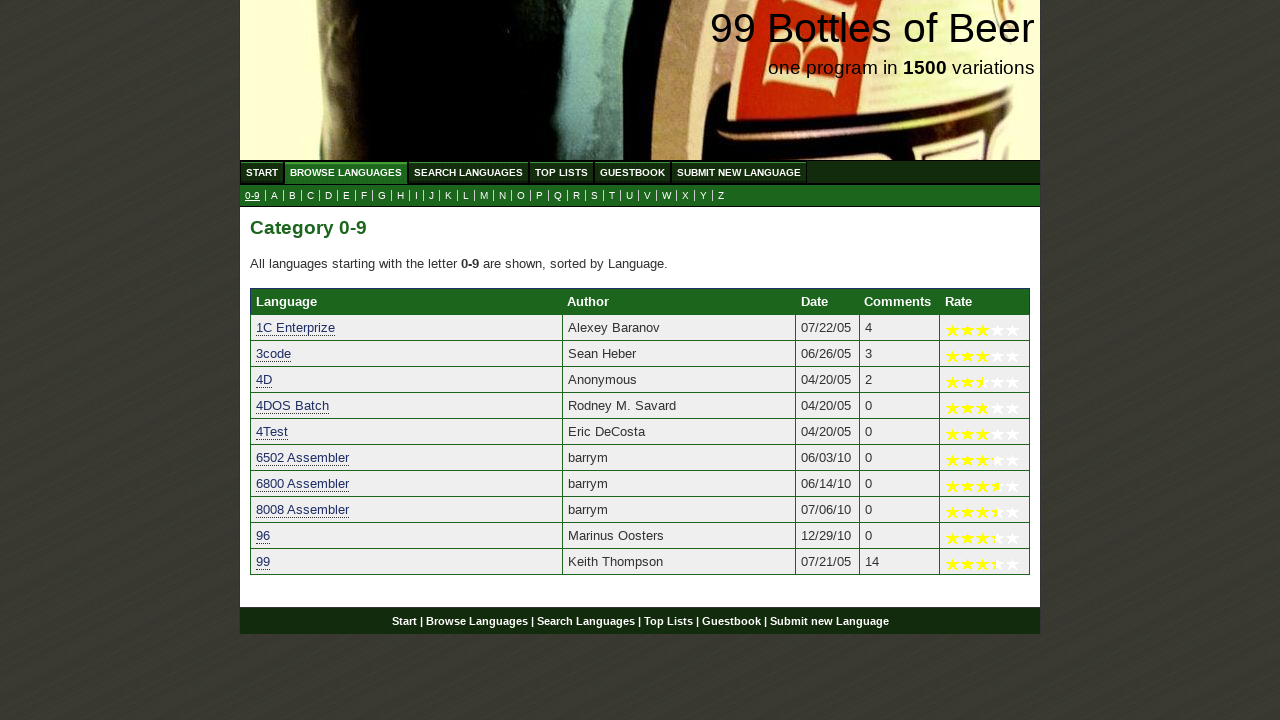

Verified that 10 languages are displayed
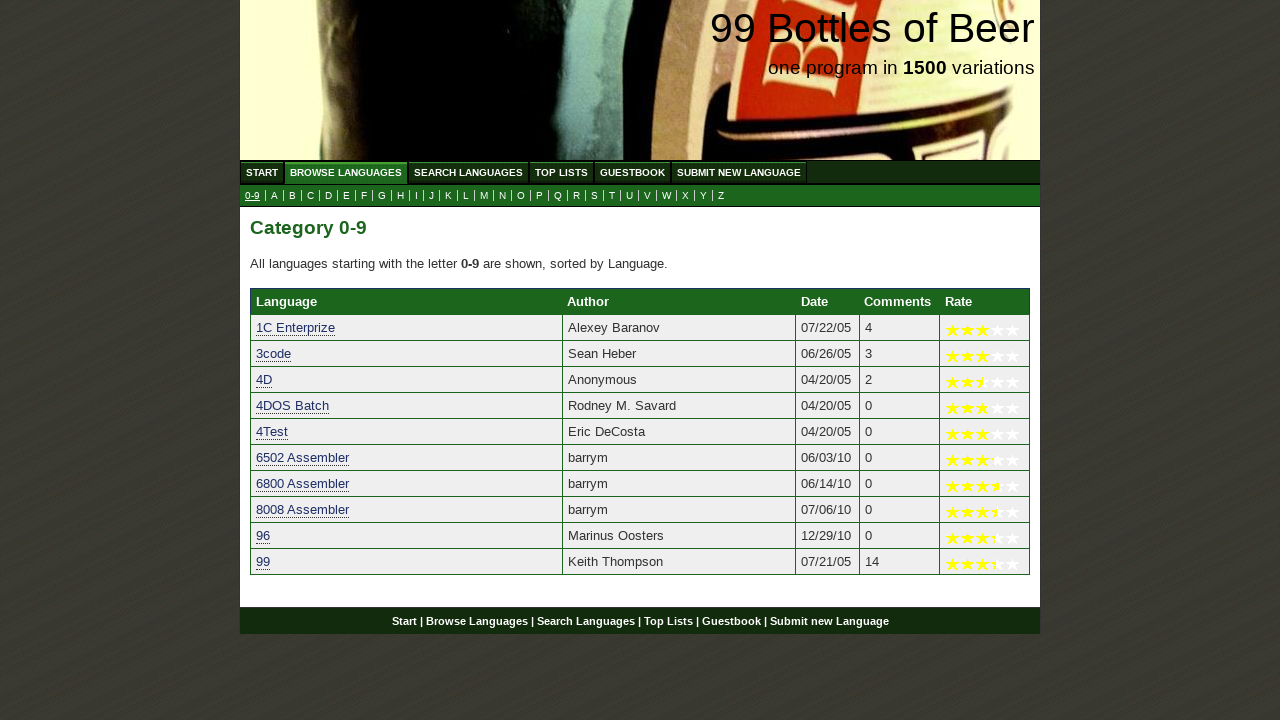

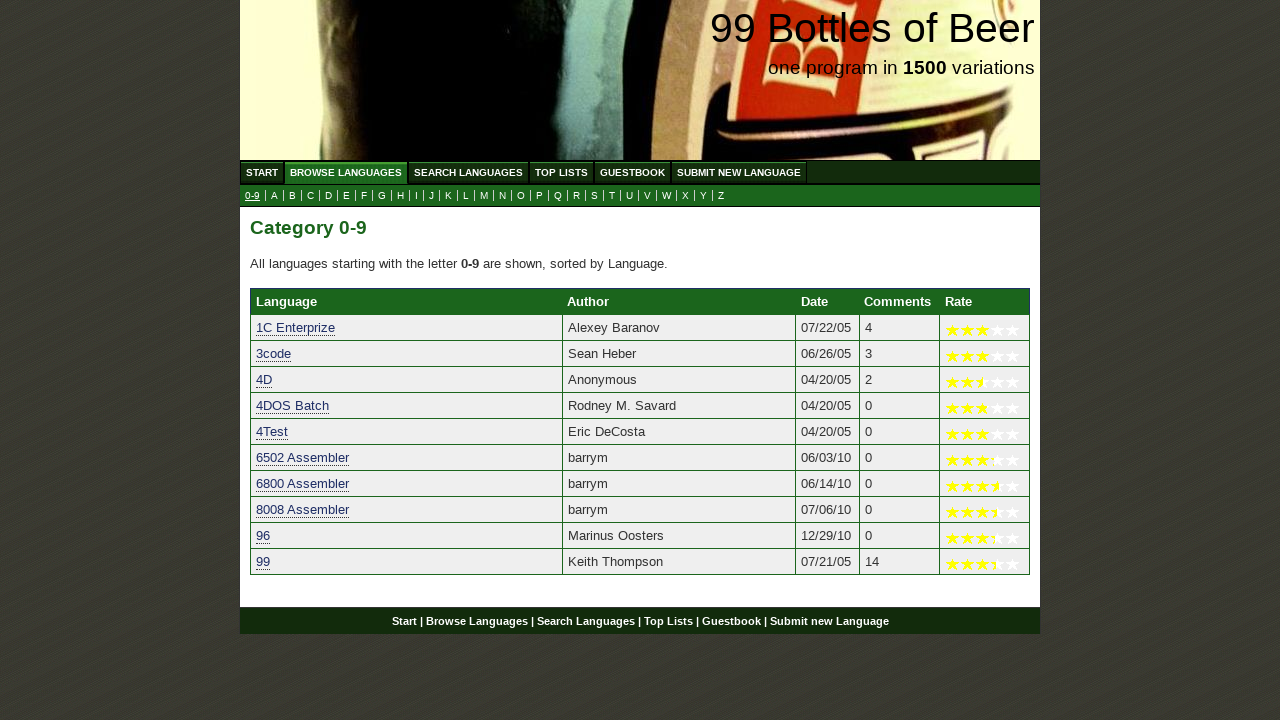